Tests drag and drop functionality by dragging element A to element B's position using Playwright's drag and drop API

Starting URL: https://the-internet.herokuapp.com/drag_and_drop

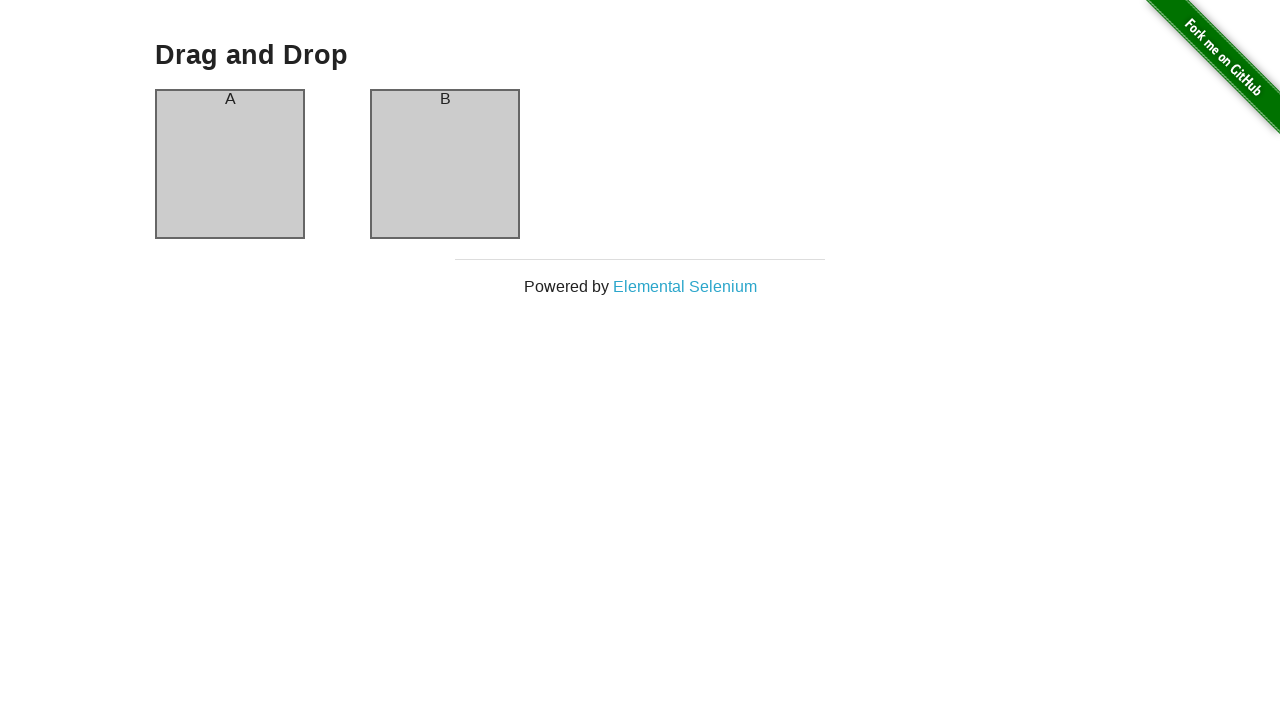

Waited for element A to be visible
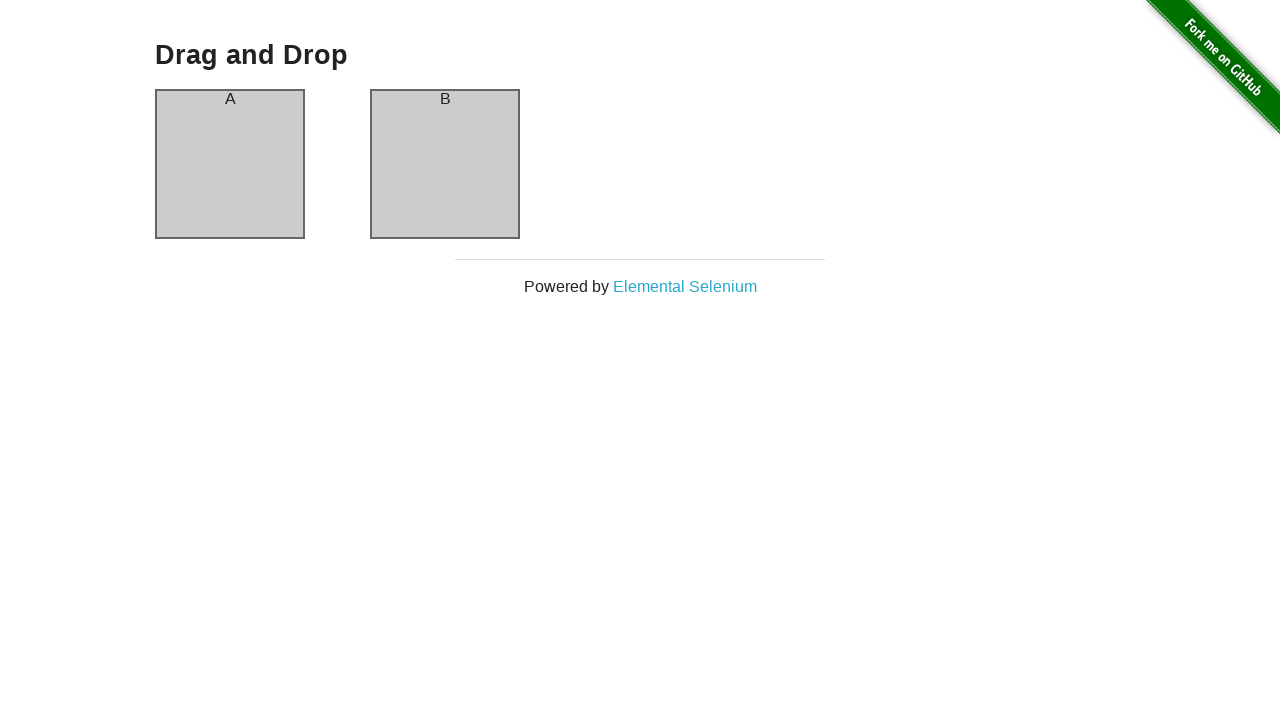

Waited for element B to be visible
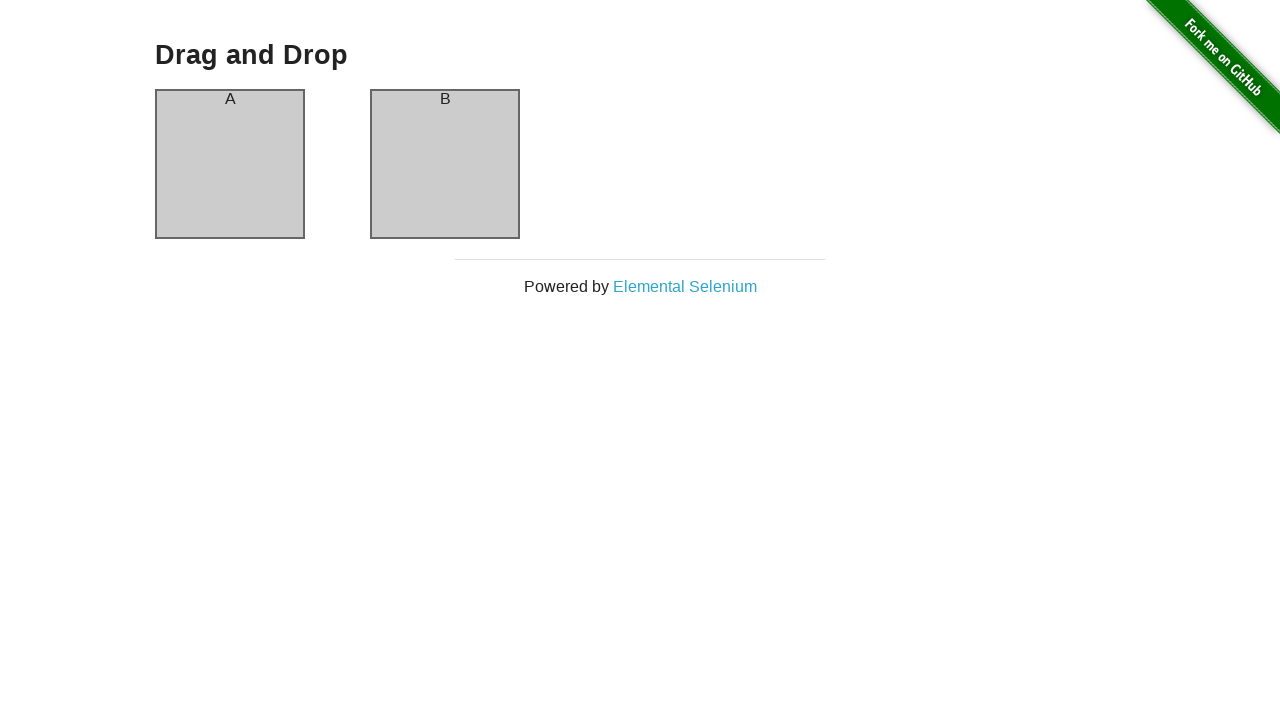

Dragged element A to element B's position at (445, 164)
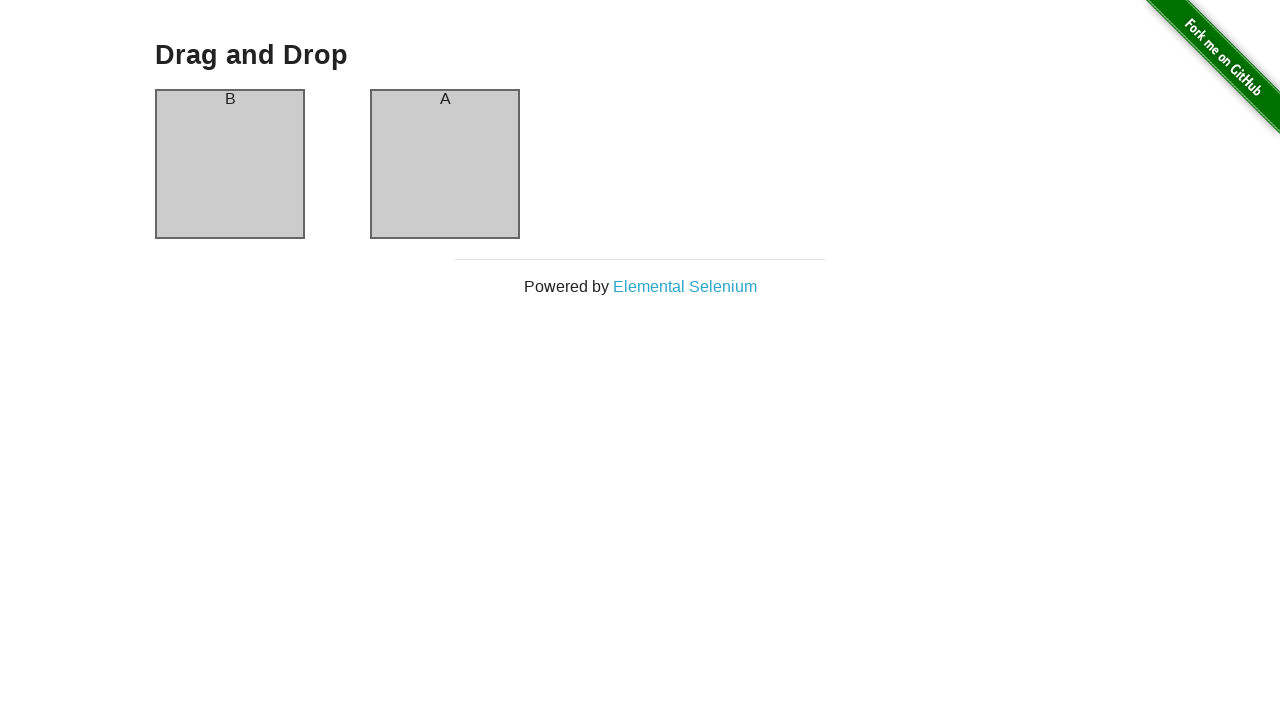

Verified element A now contains 'B' after drag and drop
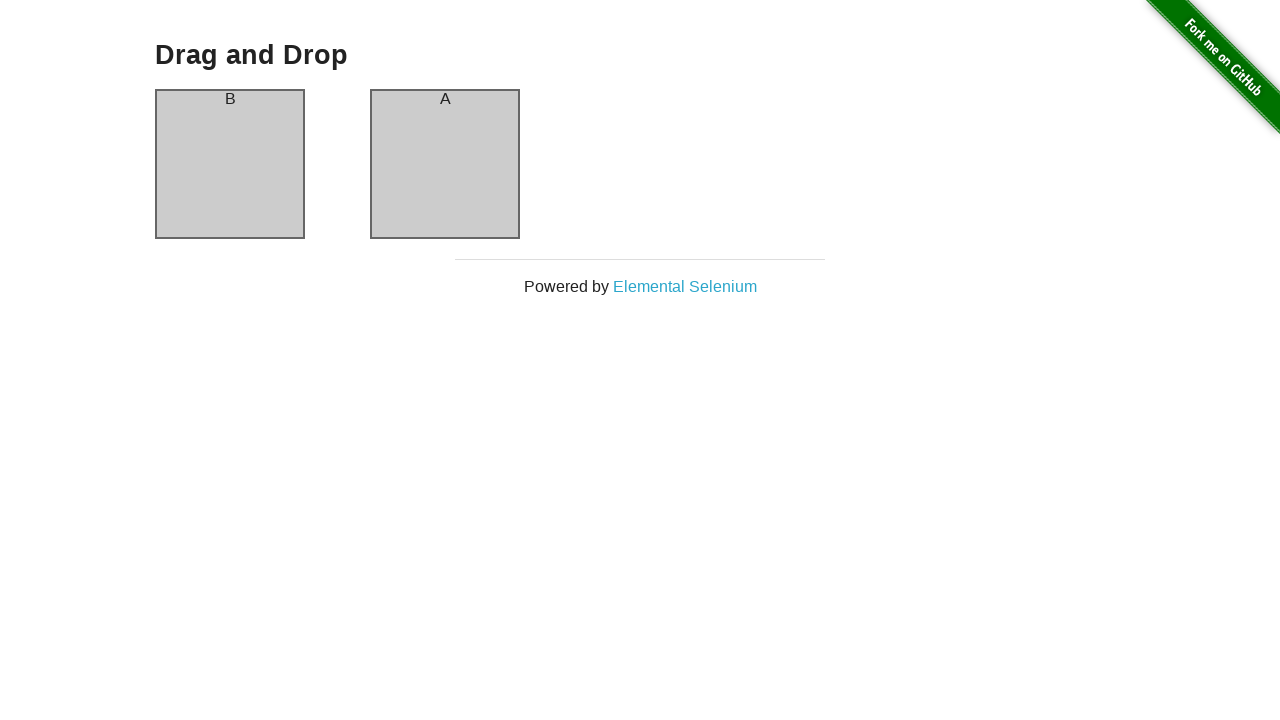

Verified element B now contains 'A' after drag and drop
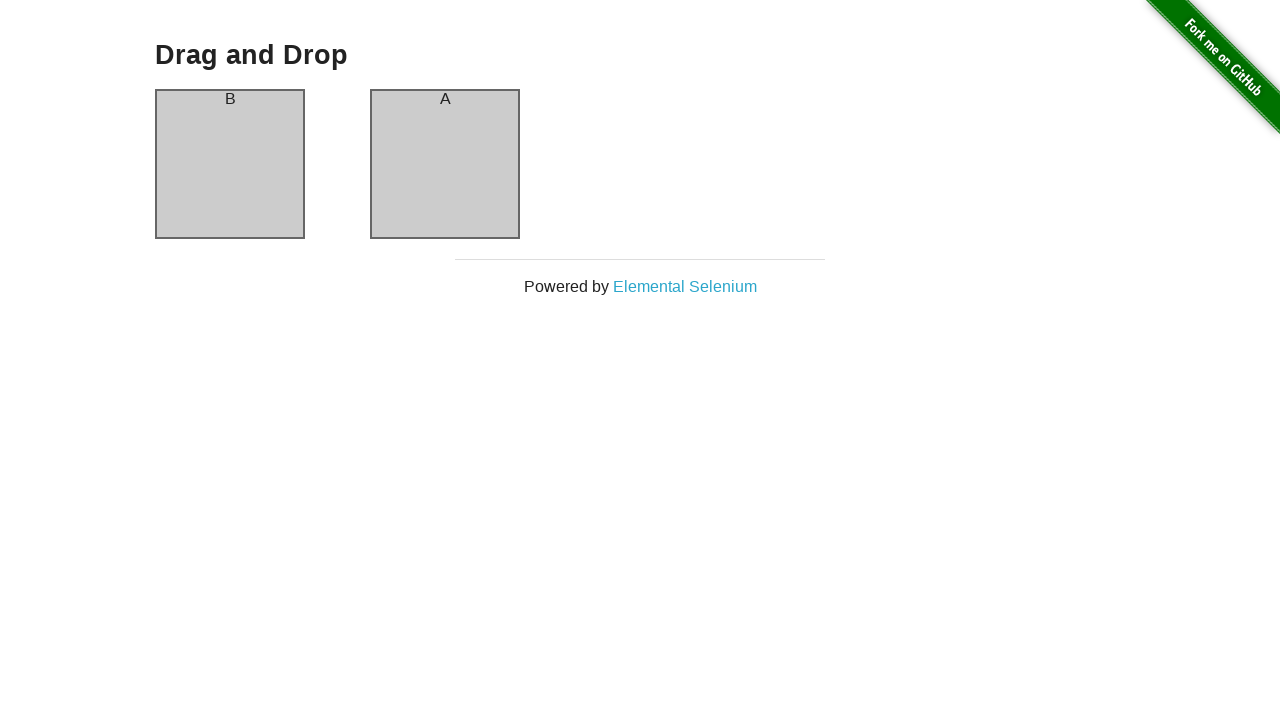

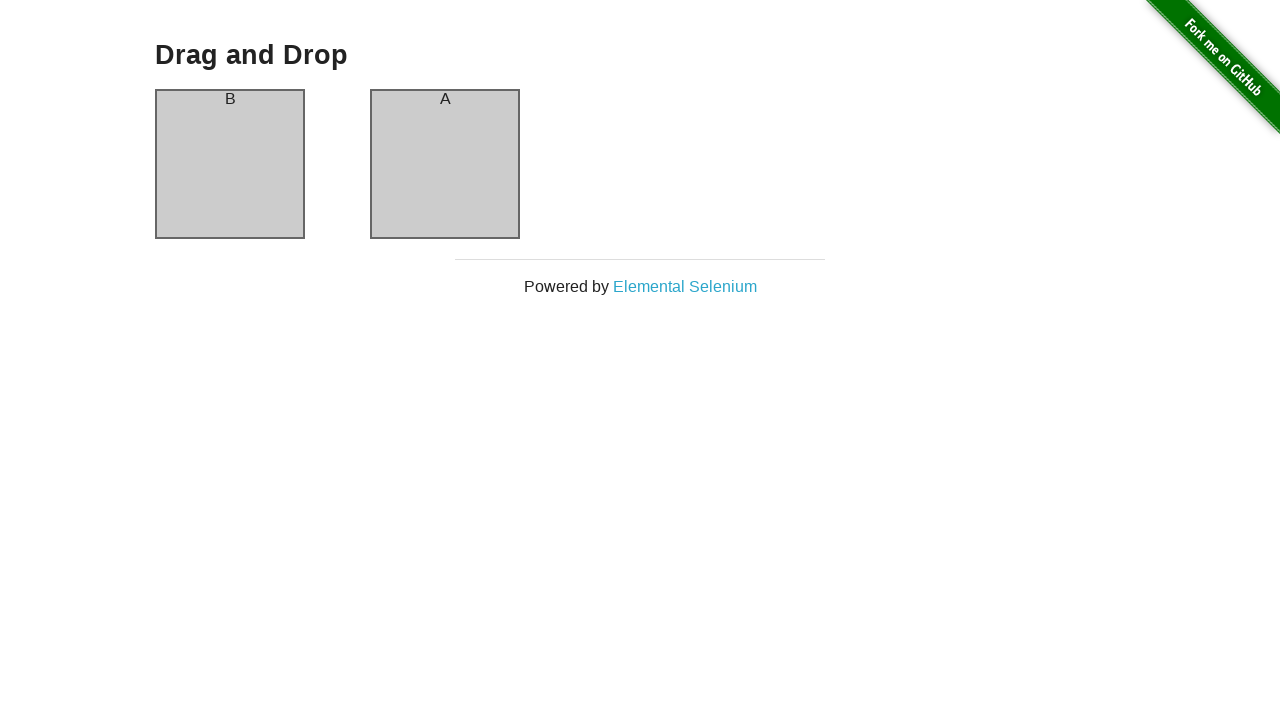